Tests deleting a task from the todo list

Starting URL: https://todolist.james.am/

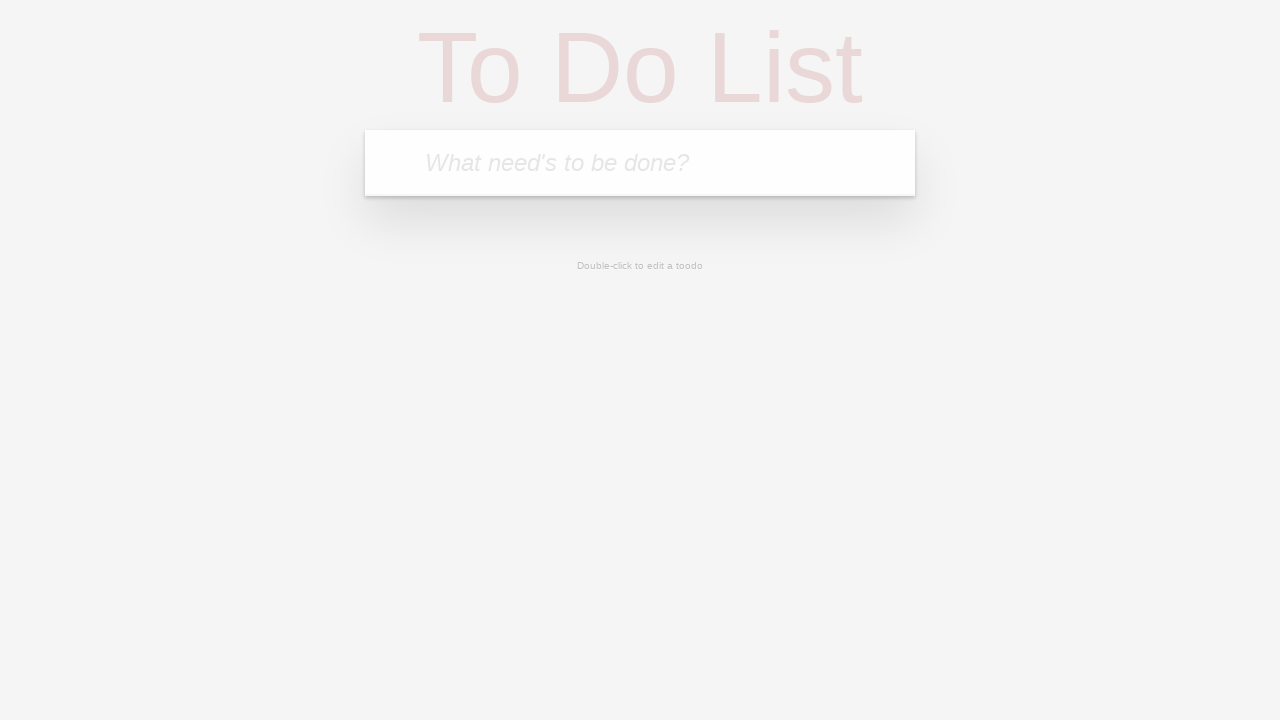

Filled input box with 'task 1' on input.new-todo
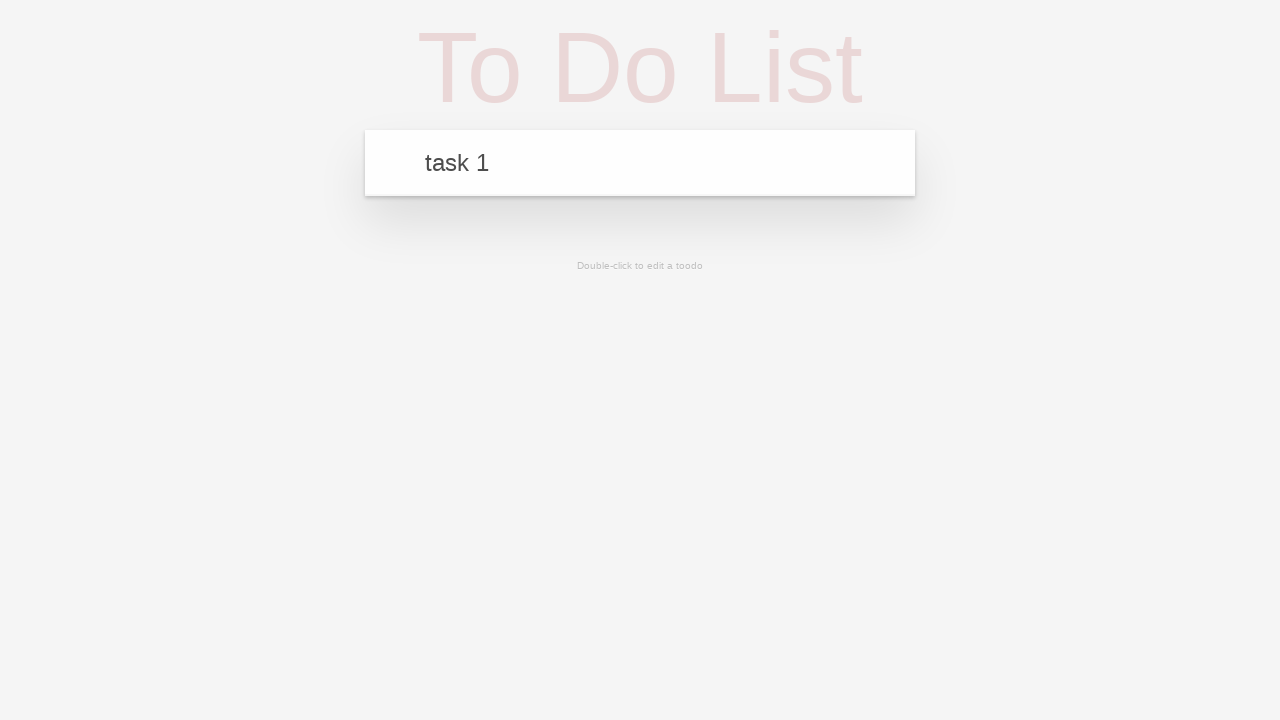

Pressed Enter to add first task on input.new-todo
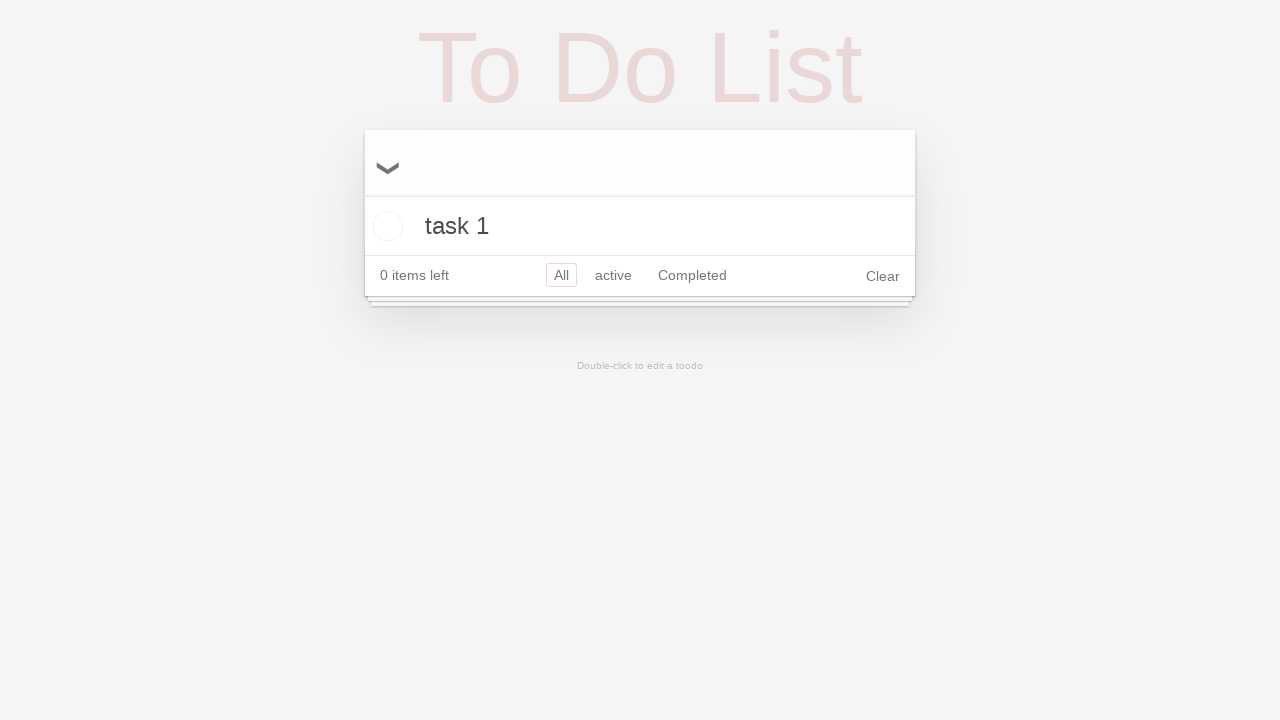

Filled input box with 'task 2' on input.new-todo
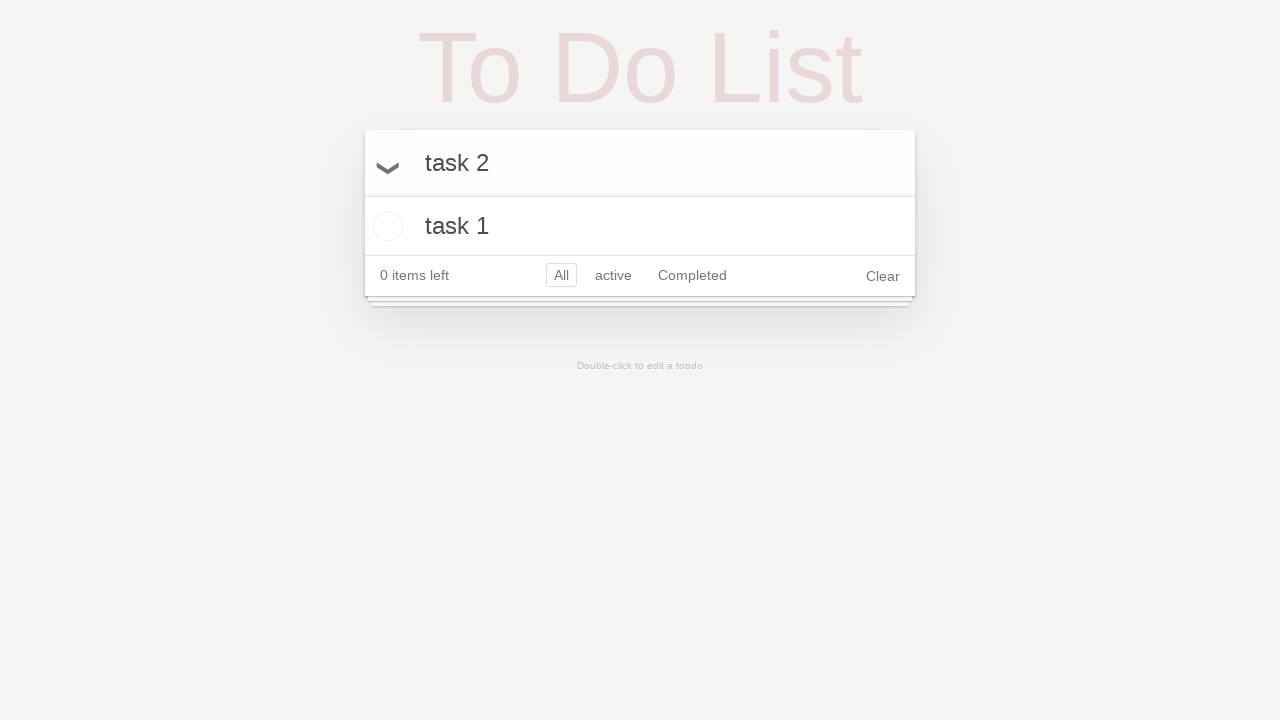

Pressed Enter to add second task on input.new-todo
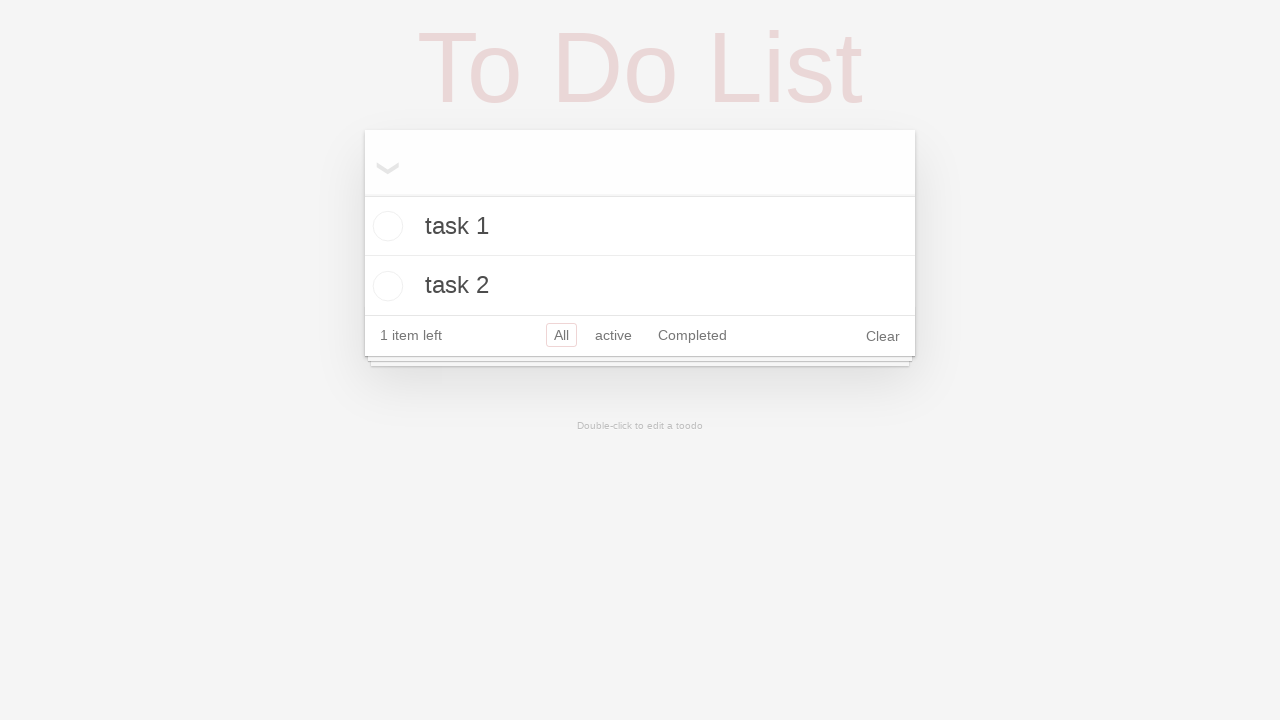

Filled input box with 'task 3' on input.new-todo
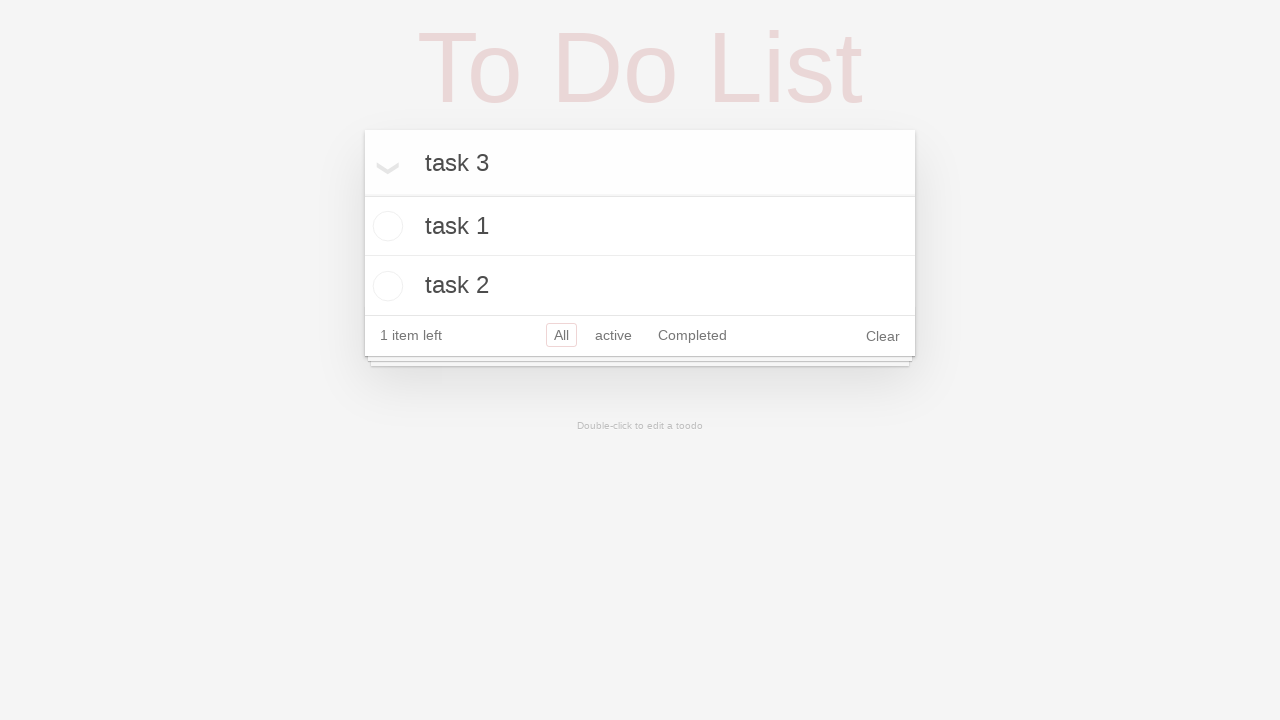

Pressed Enter to add third task on input.new-todo
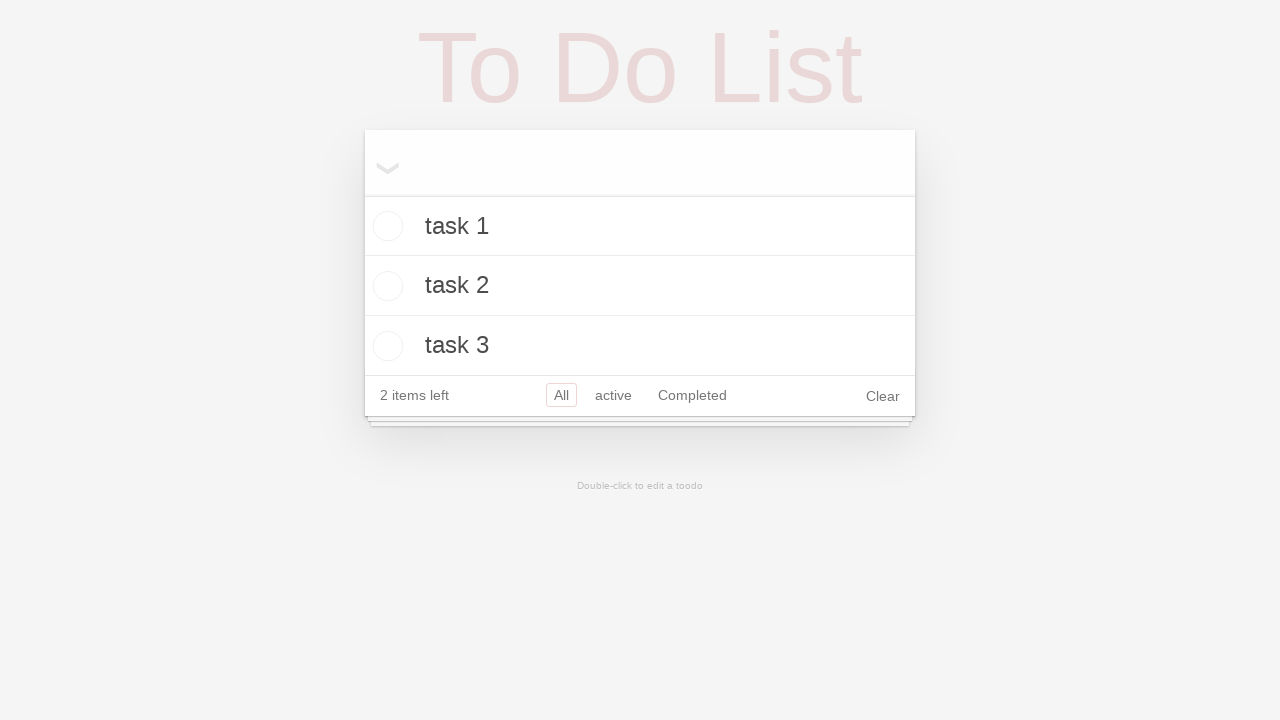

Hovered over first task to show delete button at (640, 226) on ul.todo-list li:first-child
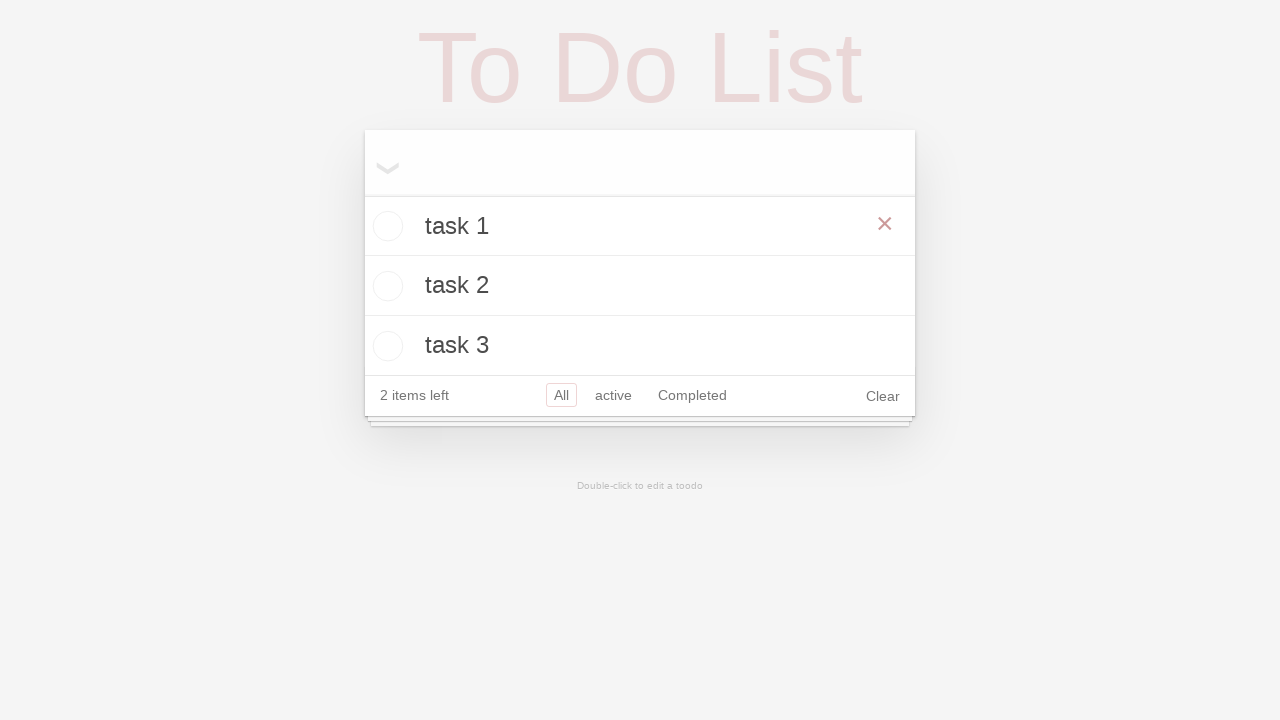

Clicked delete button on first task at (885, 224) on ul.todo-list li:first-child button.destroy
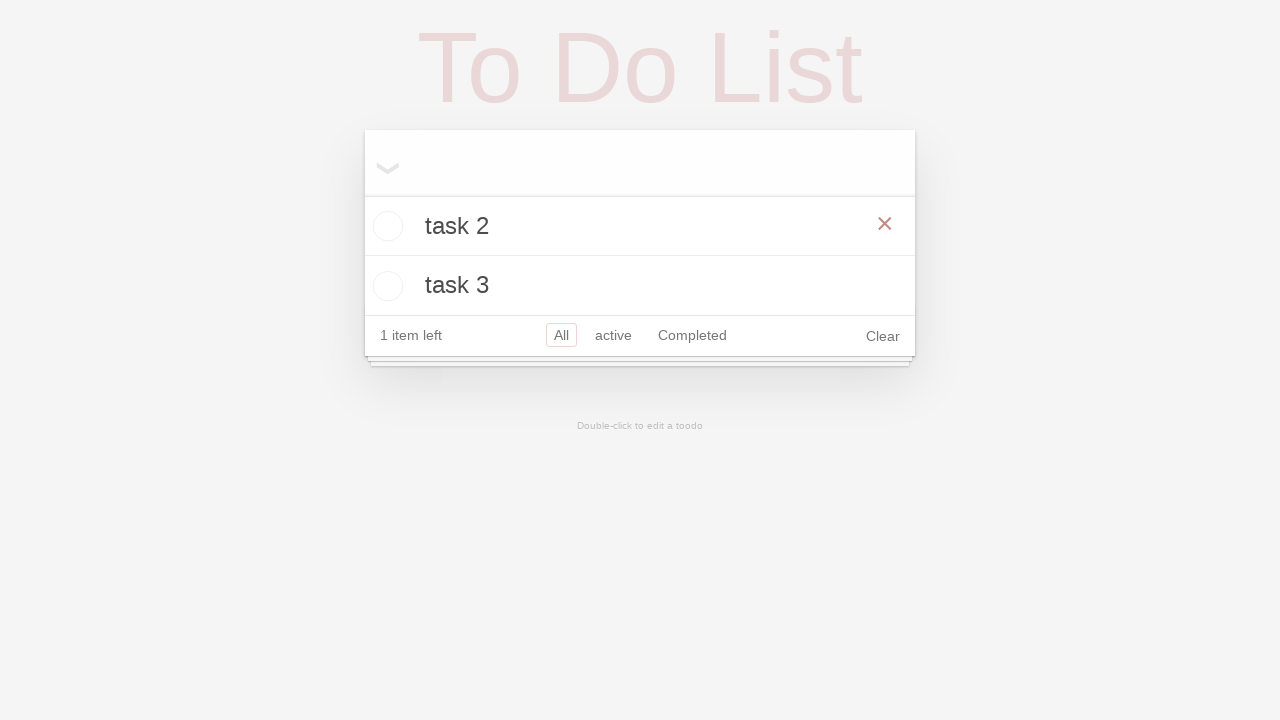

Waited 500ms for task deletion animation to complete
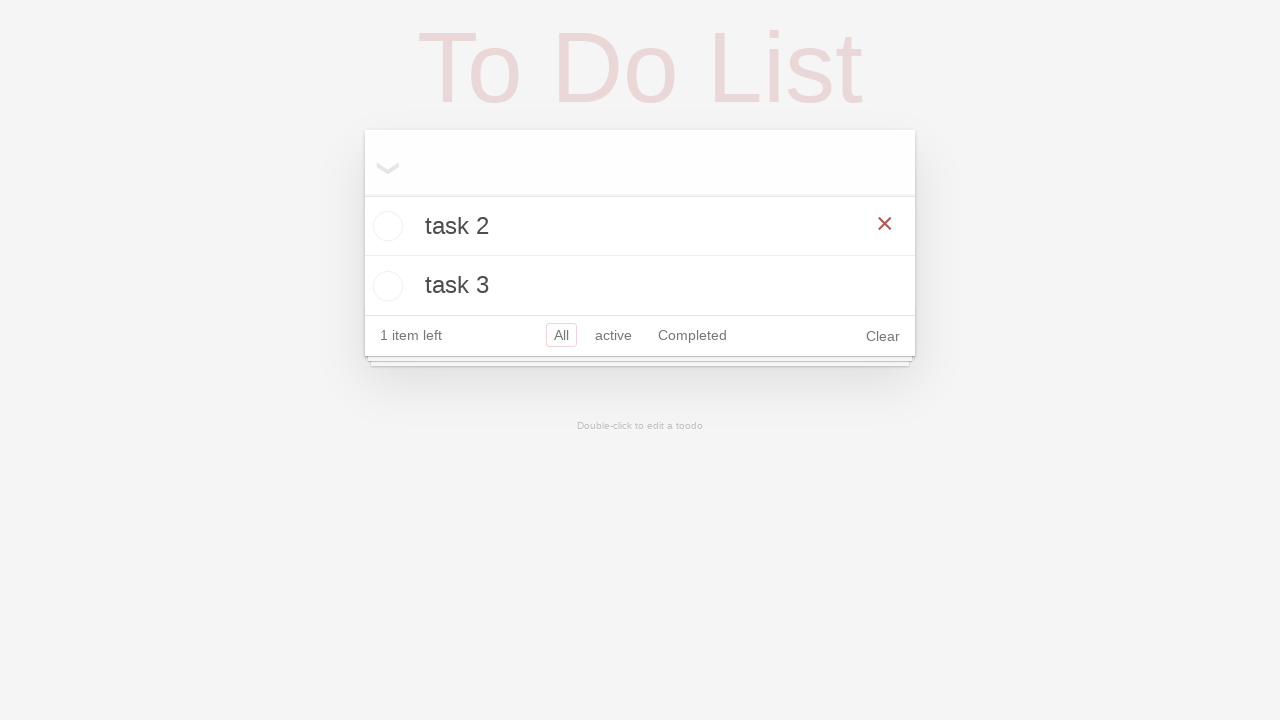

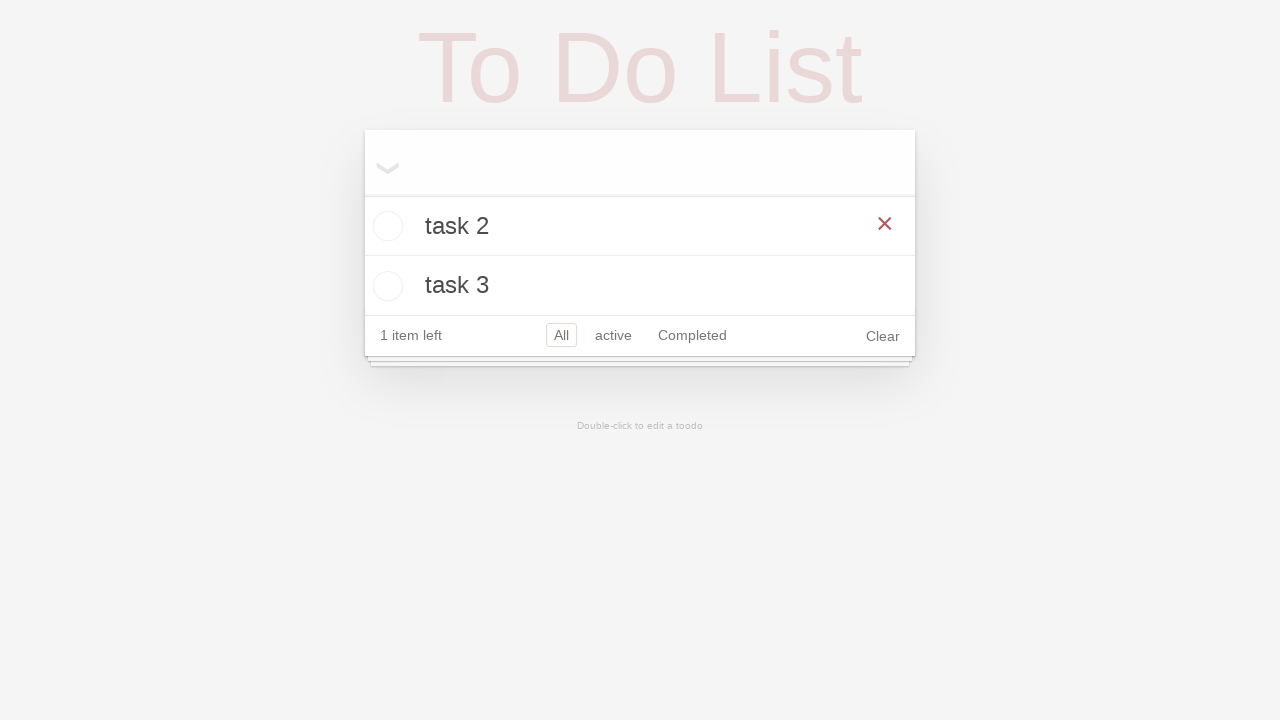